Tests sorting using semantic class-based locators on table2, clicking the dues column header and verifying the numeric sorting

Starting URL: http://the-internet.herokuapp.com/tables

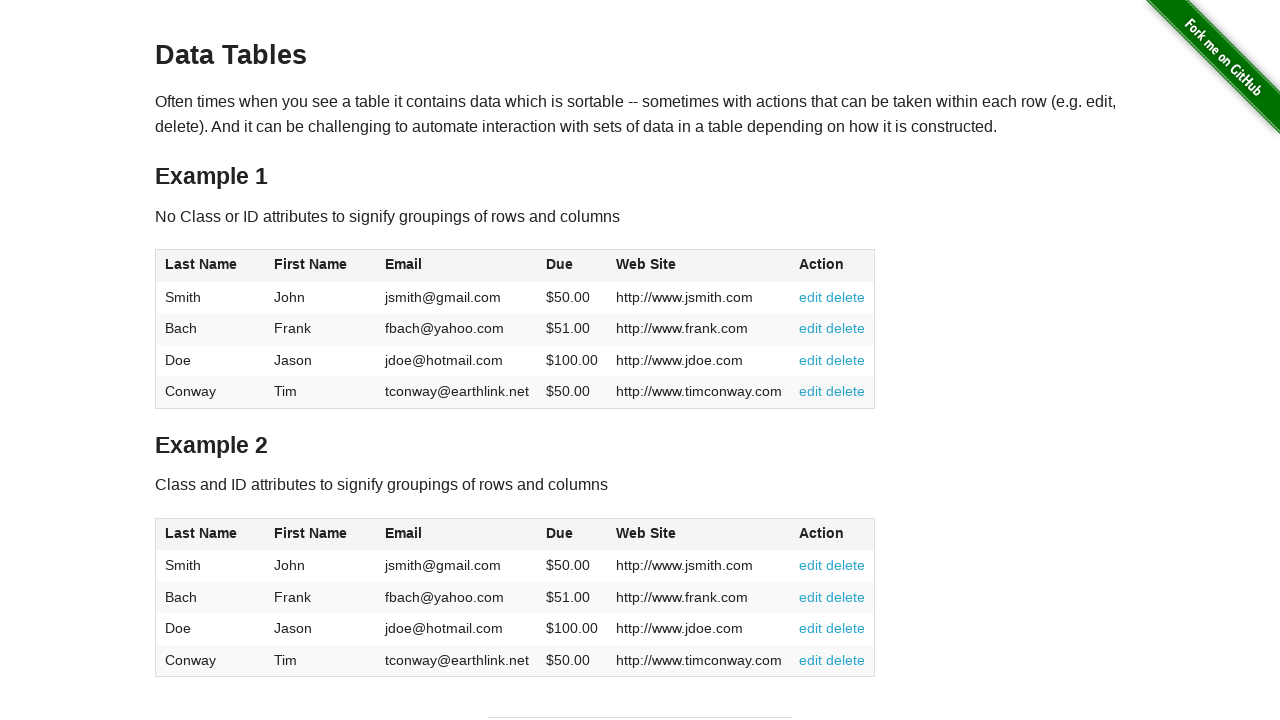

Clicked the dues column header in table2 at (560, 533) on #table2 thead .dues
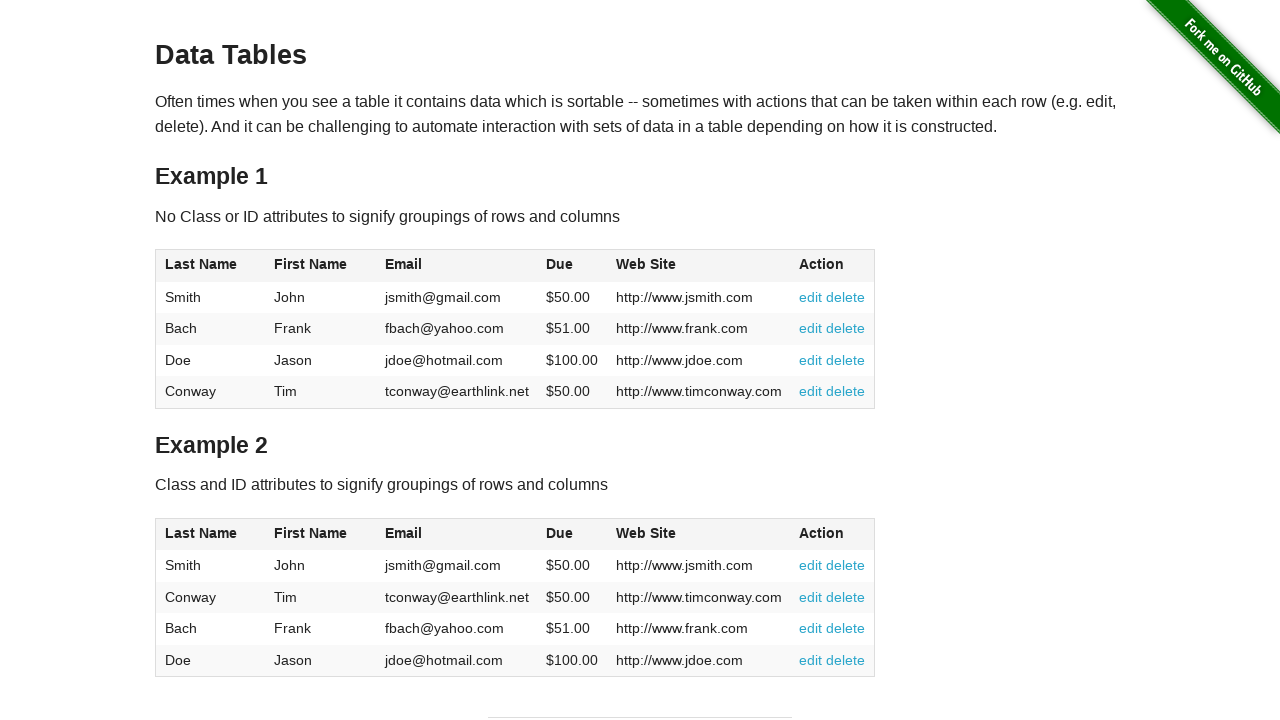

Dues column data loaded in table2 tbody
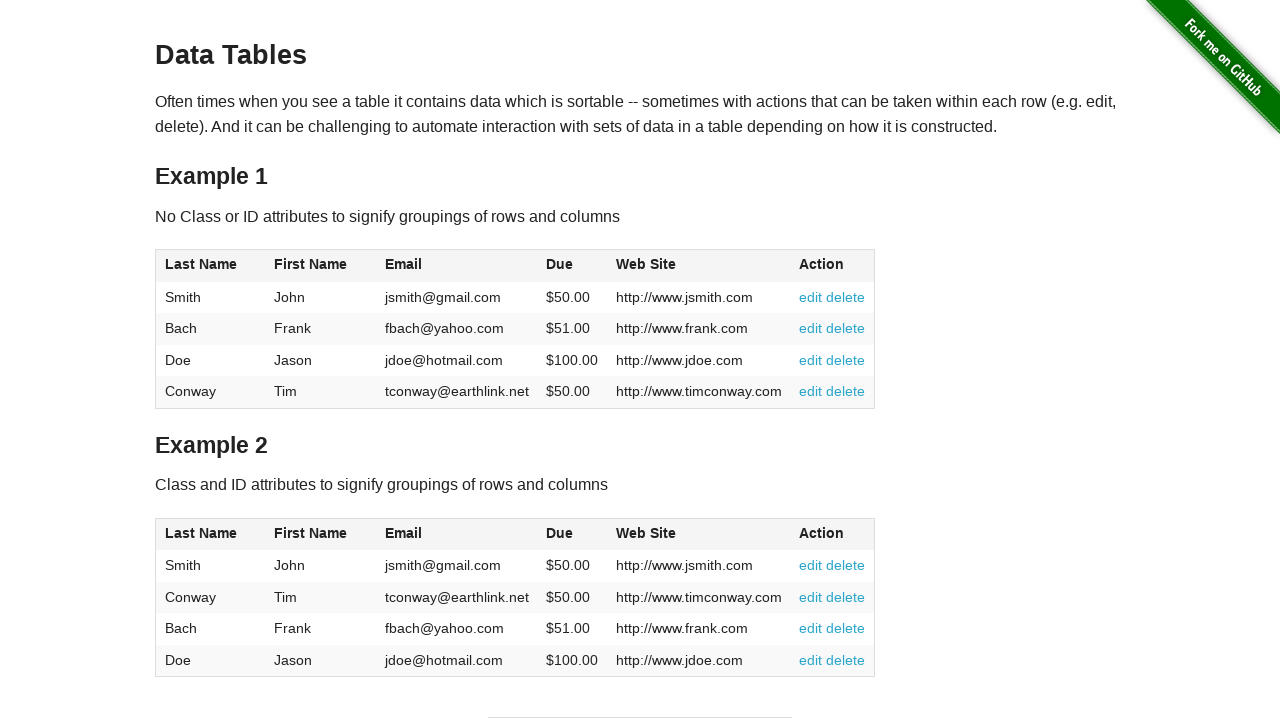

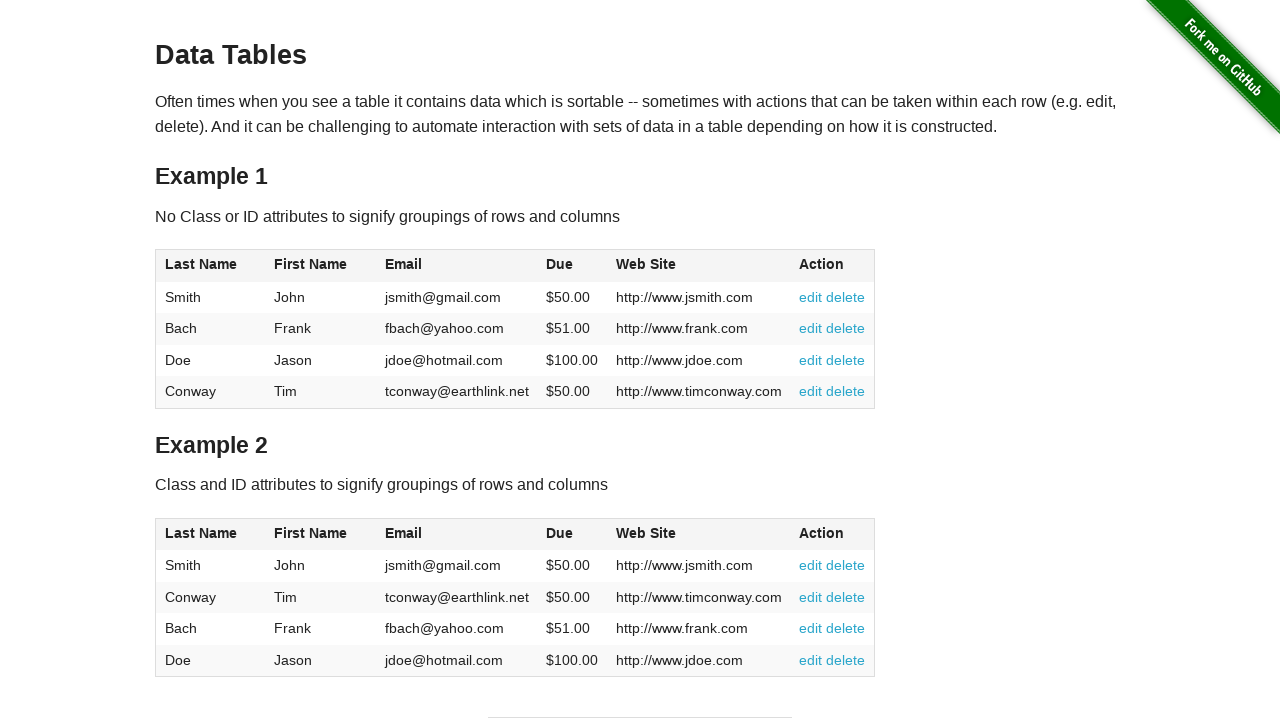